Tests filling a form field using the browser by entering a name value into an input field on a test automation practice page

Starting URL: https://testautomationpractice.blogspot.com/

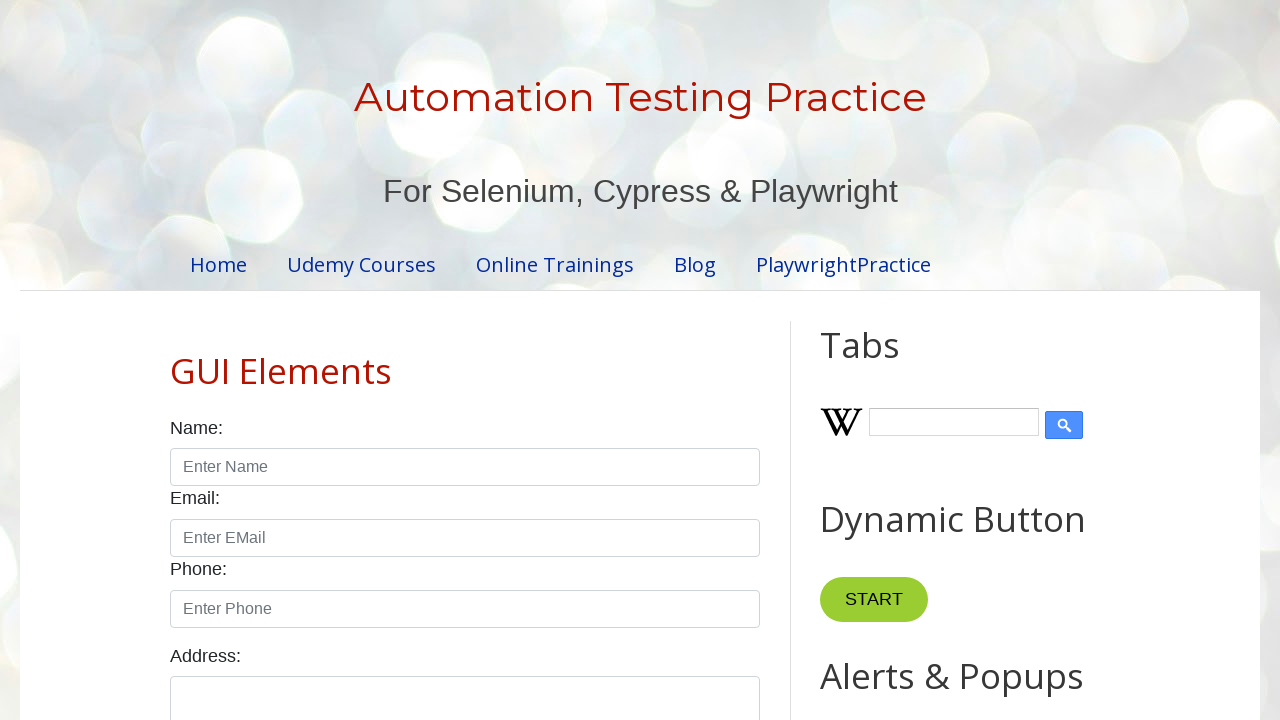

Filled name field with 'Roshan Ghadge' on #name
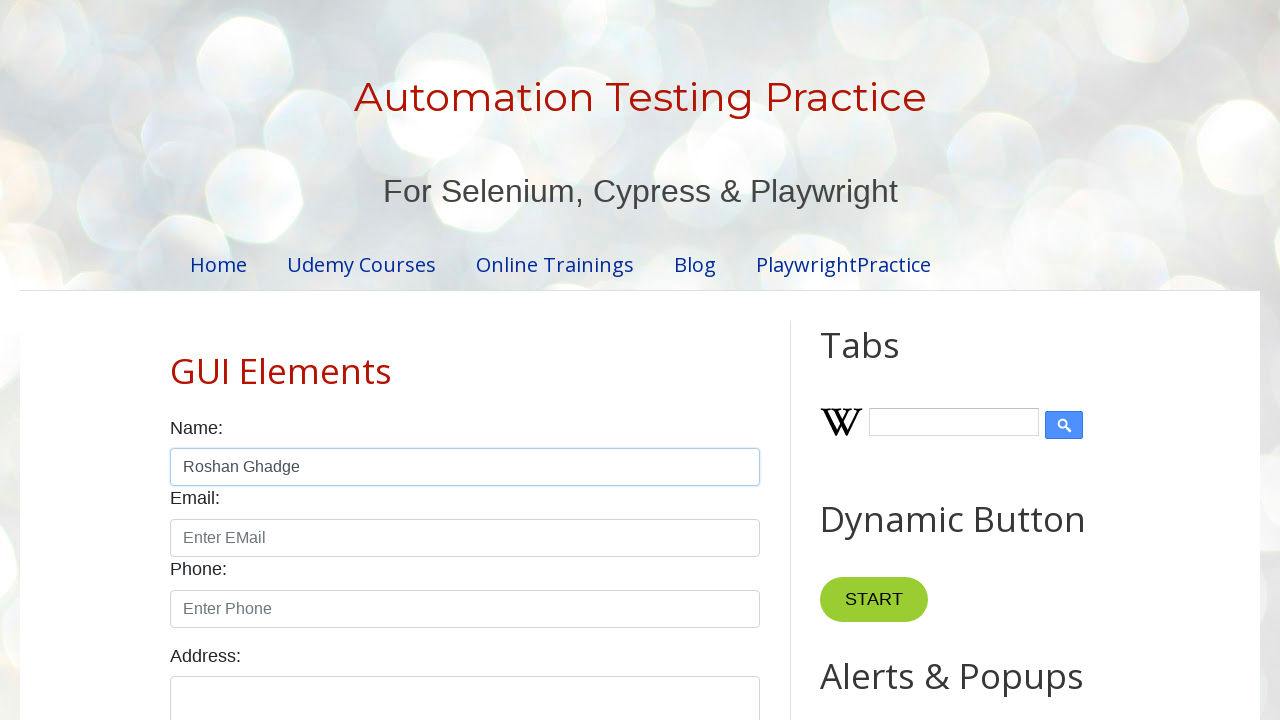

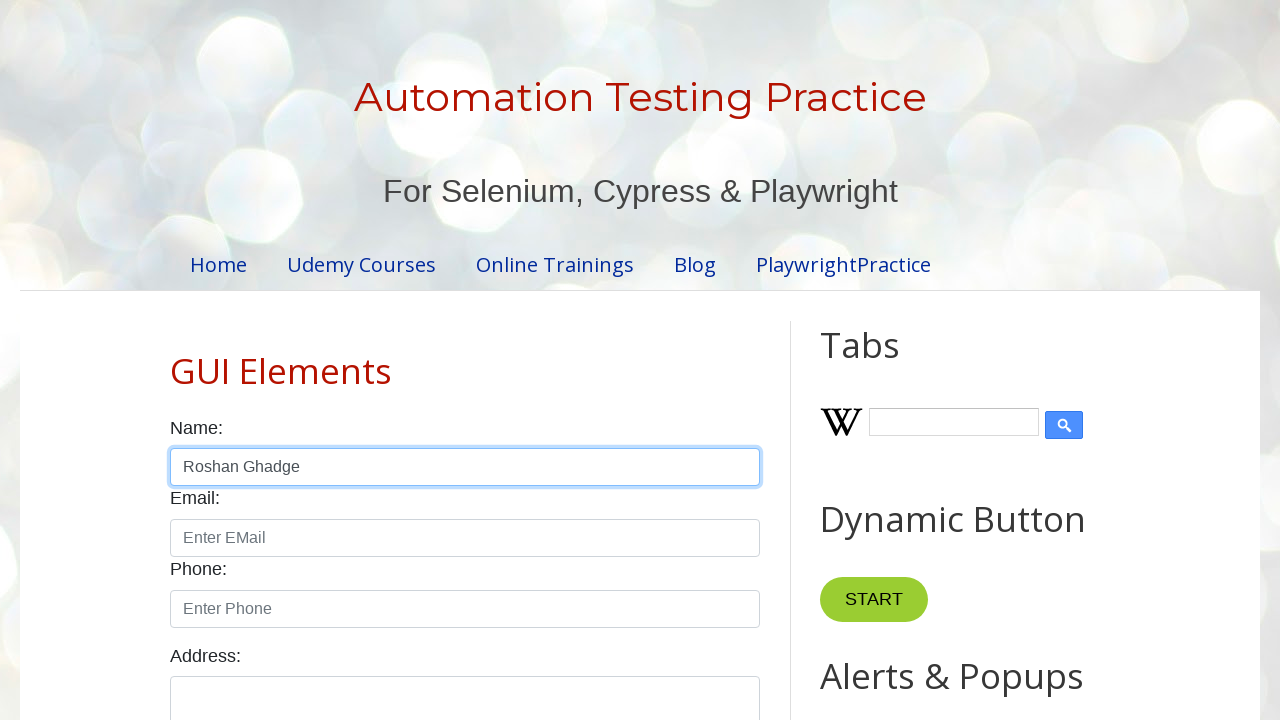